Clicks the Selenide examples link and verifies it navigates to the GitHub organization page

Starting URL: https://selenide.org/quick-start.html

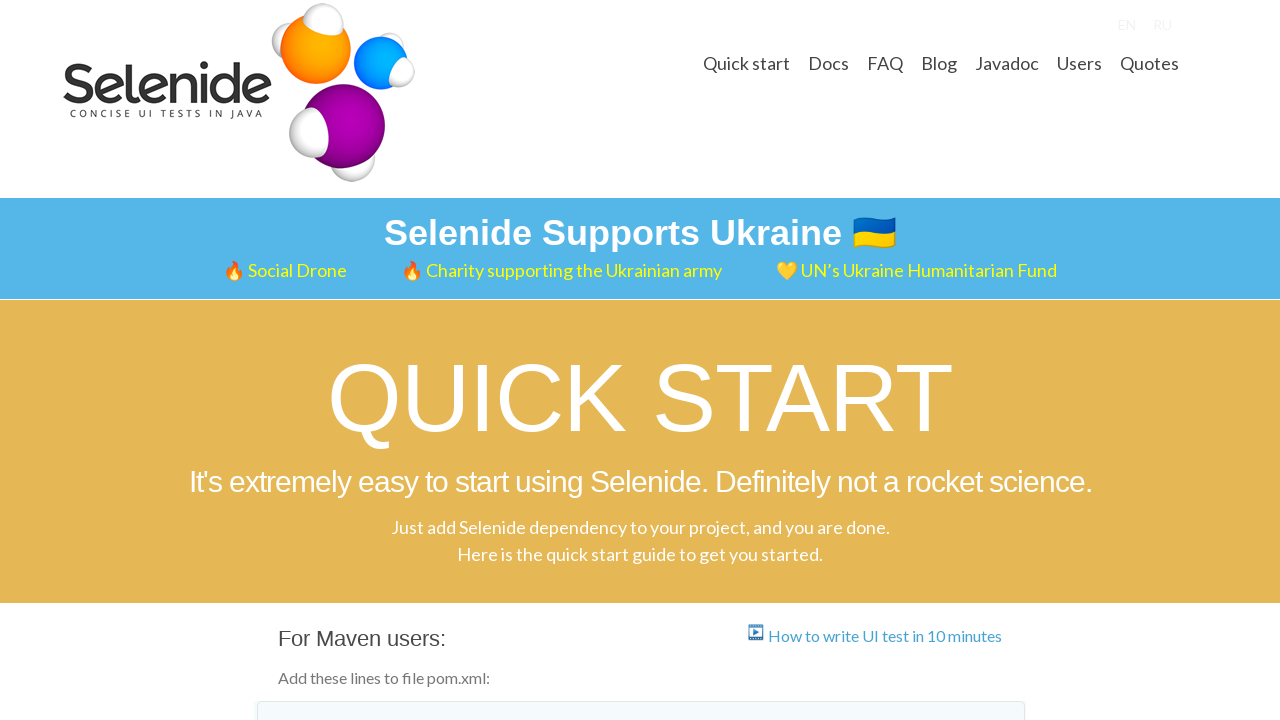

Located the Selenide examples link
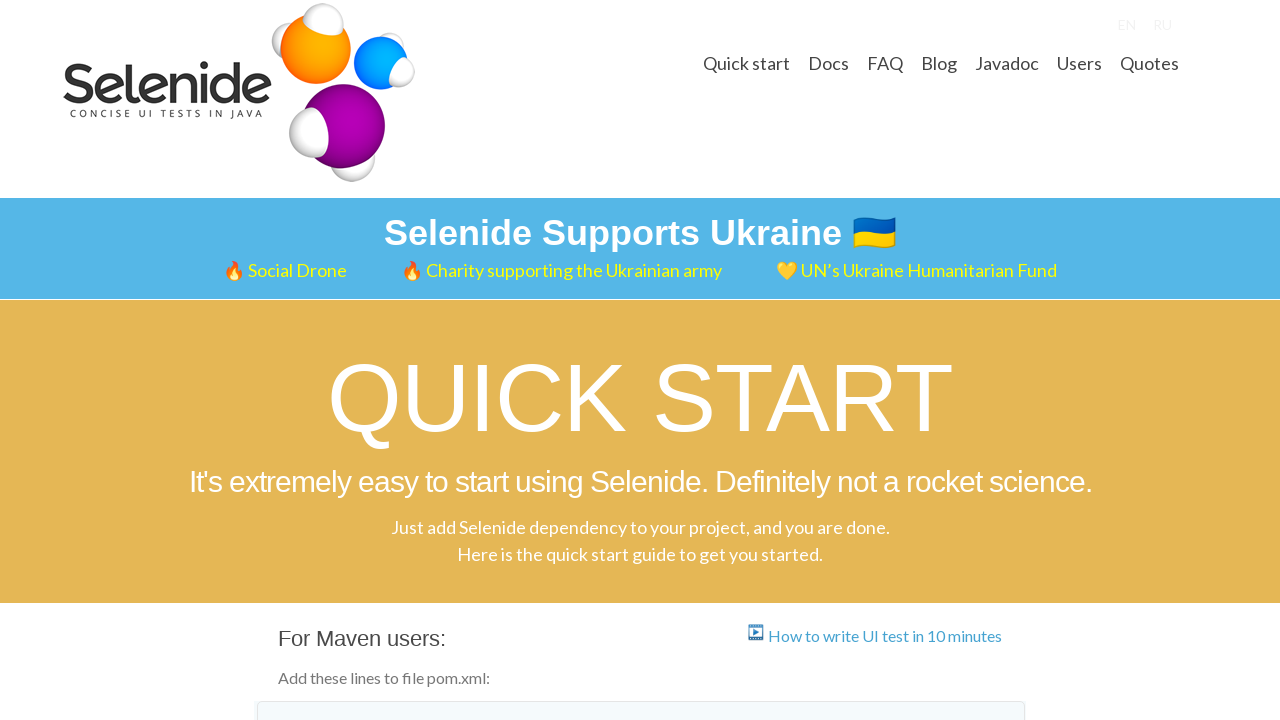

Verified link href is https://github.com/selenide-examples
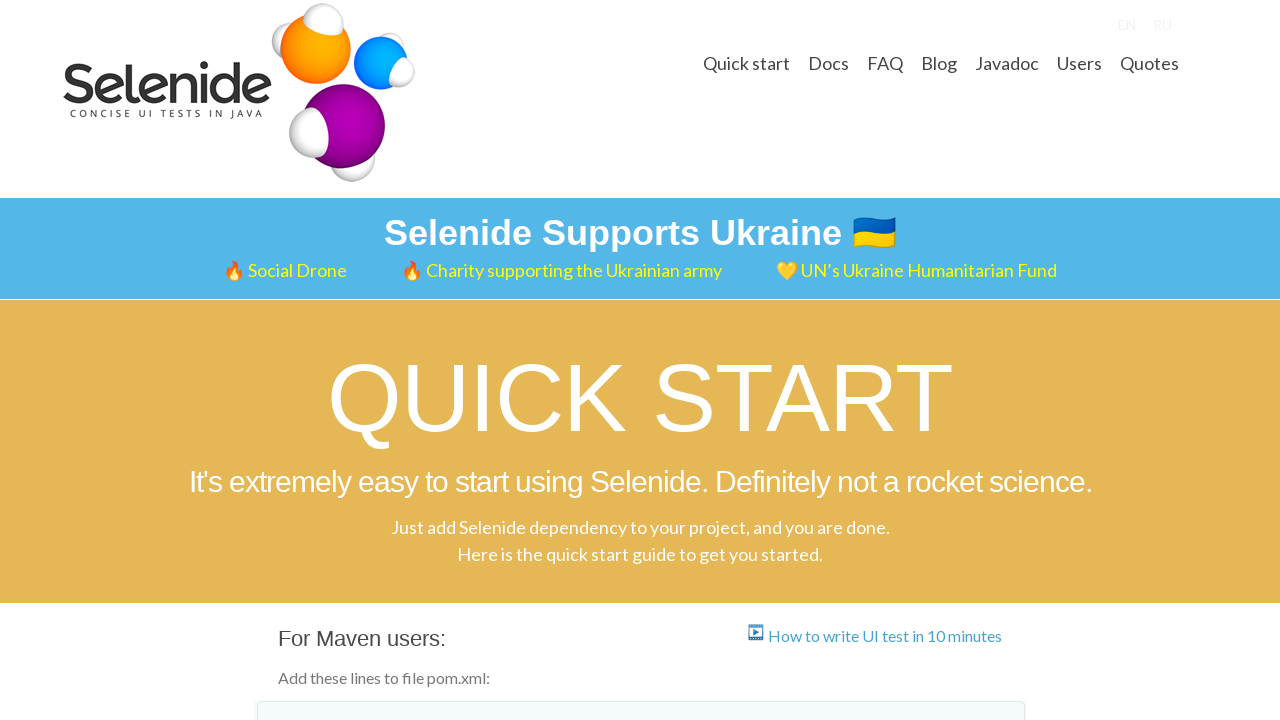

Clicked the Selenide examples link at (423, 361) on a:has-text('Selenide examples')
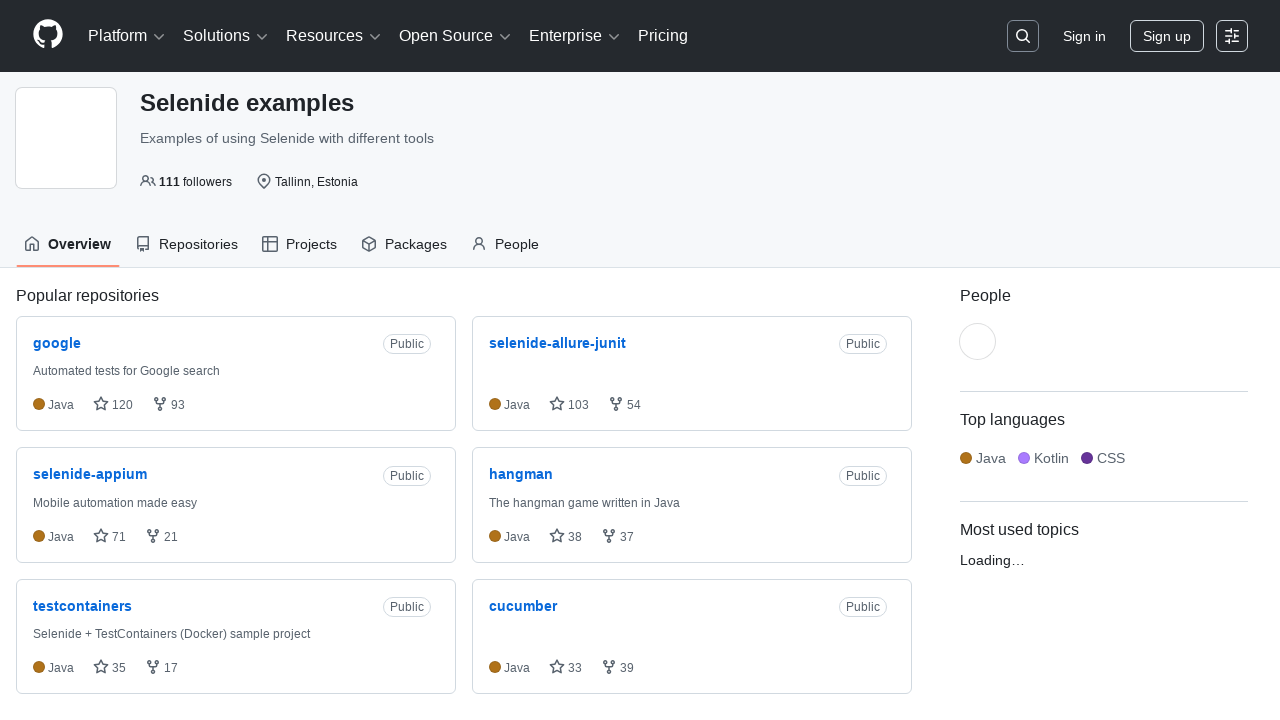

GitHub organization page loaded, orghead element is visible
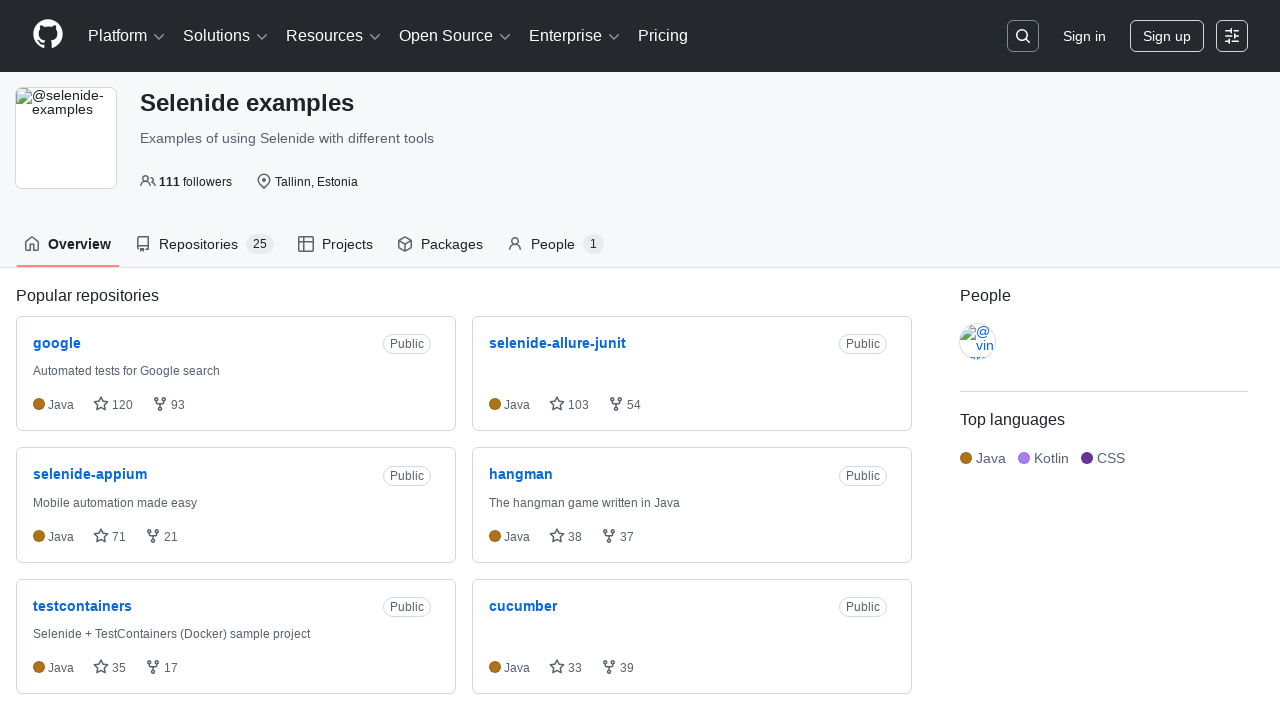

Verified page title contains 'Selenide examples'
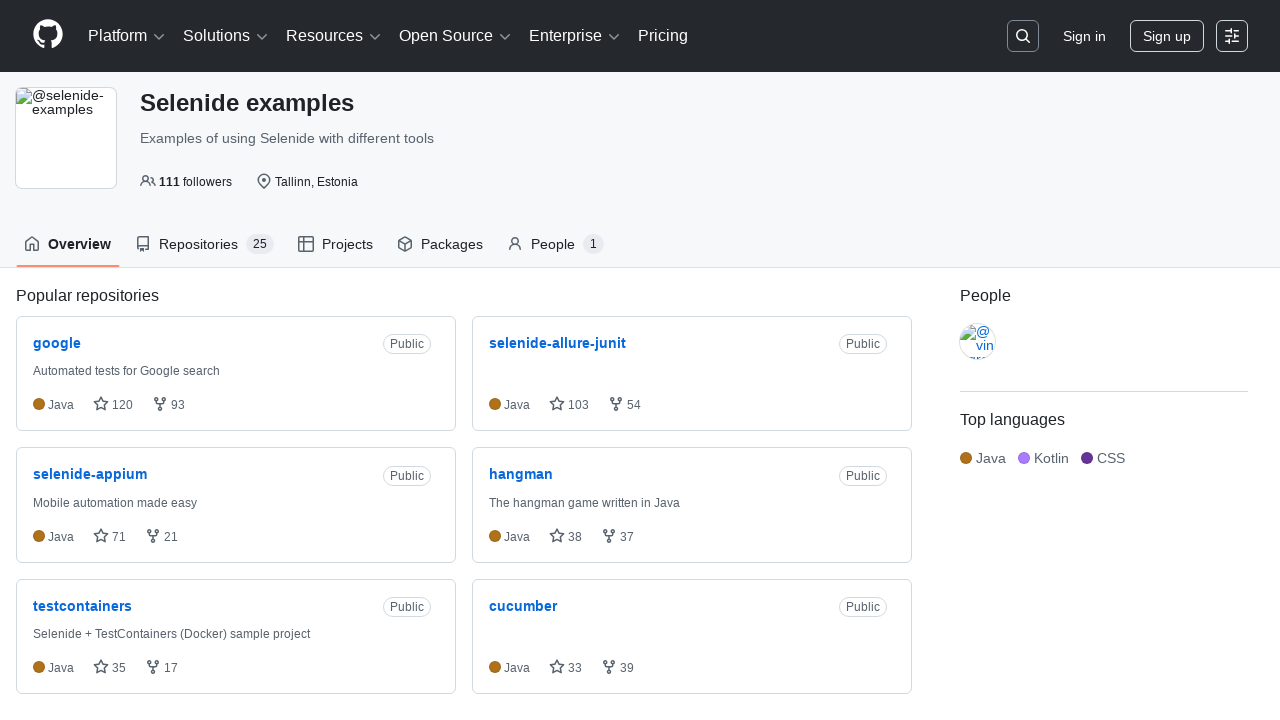

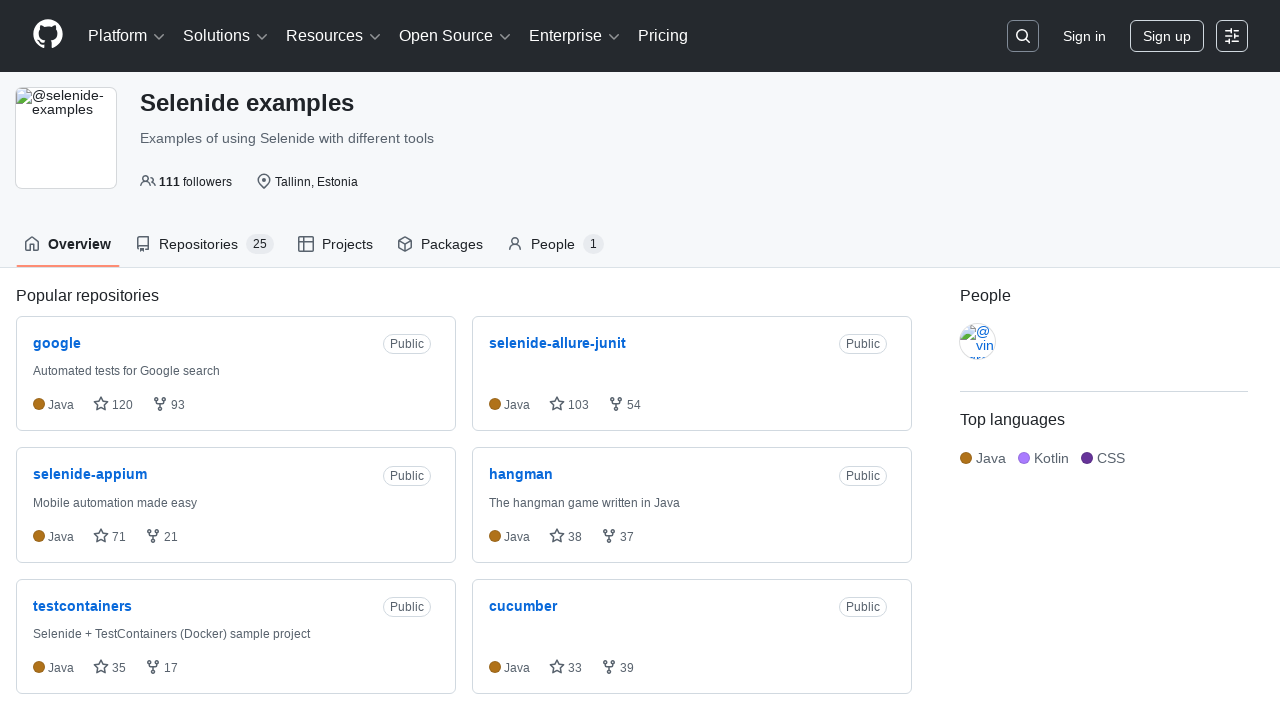